Tests that Clear completed button is hidden when there are no completed items

Starting URL: https://demo.playwright.dev/todomvc

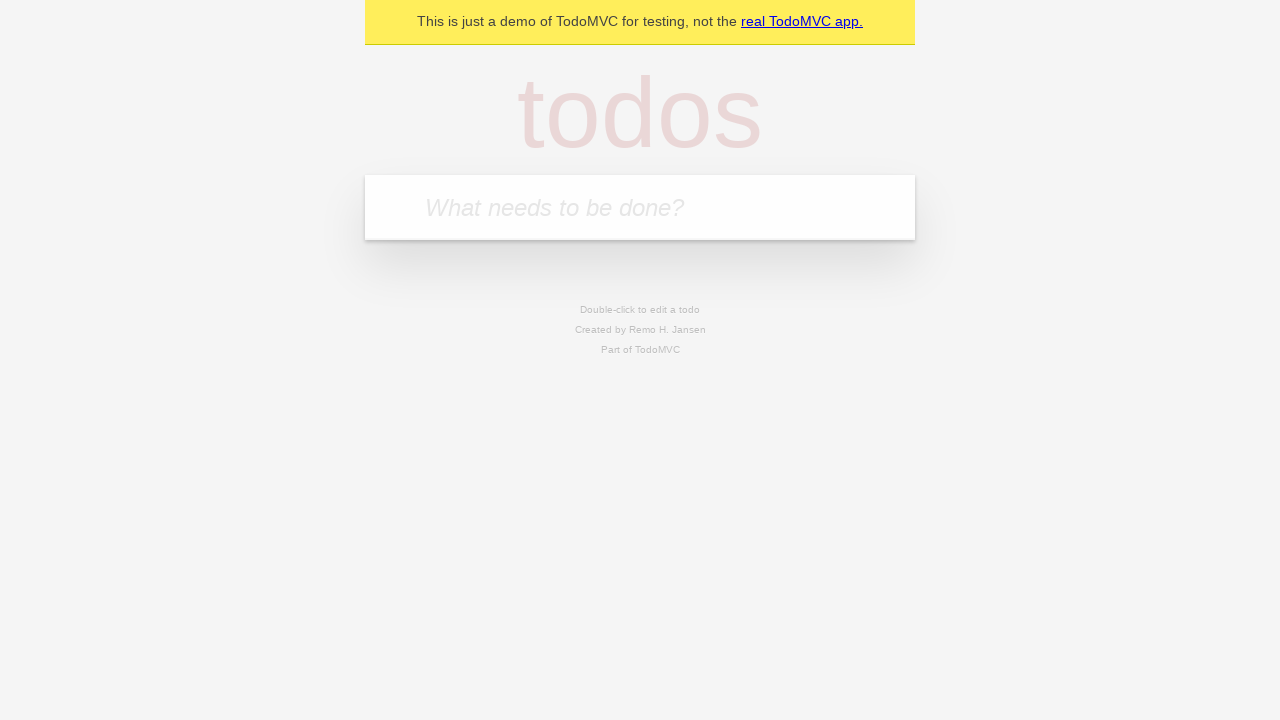

Filled todo input with 'buy some cheese' on internal:attr=[placeholder="What needs to be done?"i]
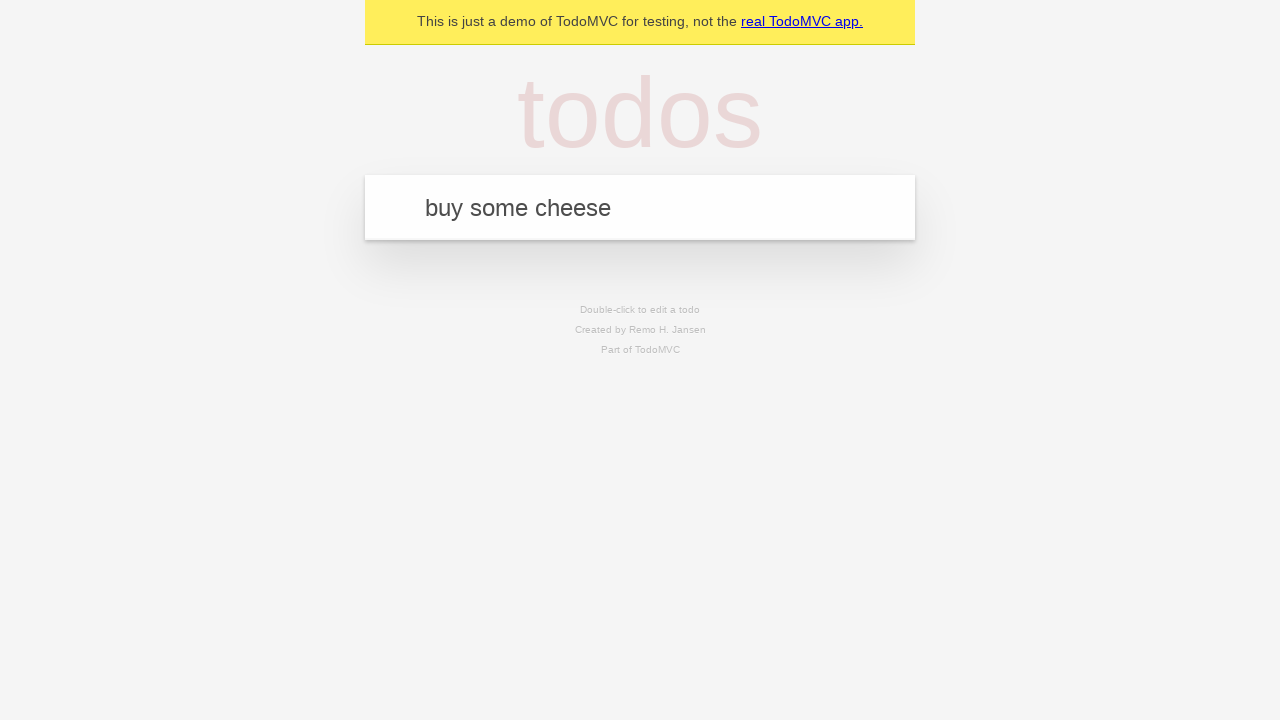

Pressed Enter to add first todo item on internal:attr=[placeholder="What needs to be done?"i]
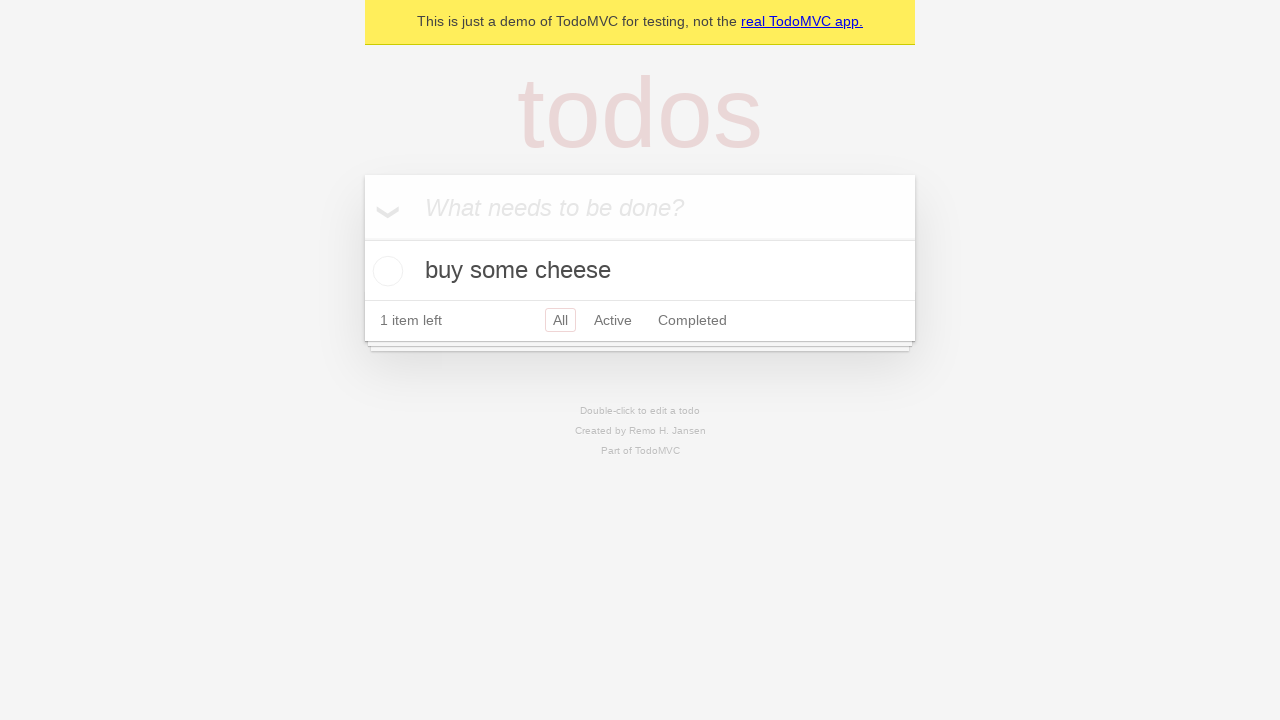

Filled todo input with 'feed the cat' on internal:attr=[placeholder="What needs to be done?"i]
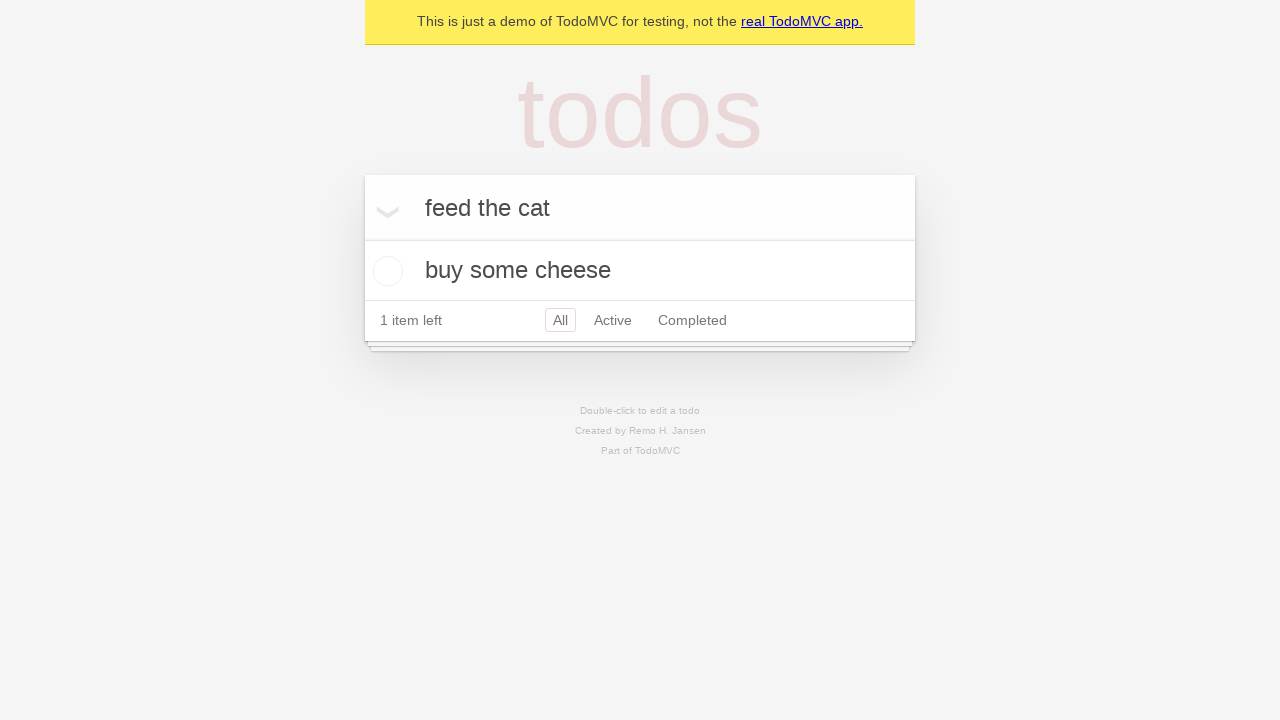

Pressed Enter to add second todo item on internal:attr=[placeholder="What needs to be done?"i]
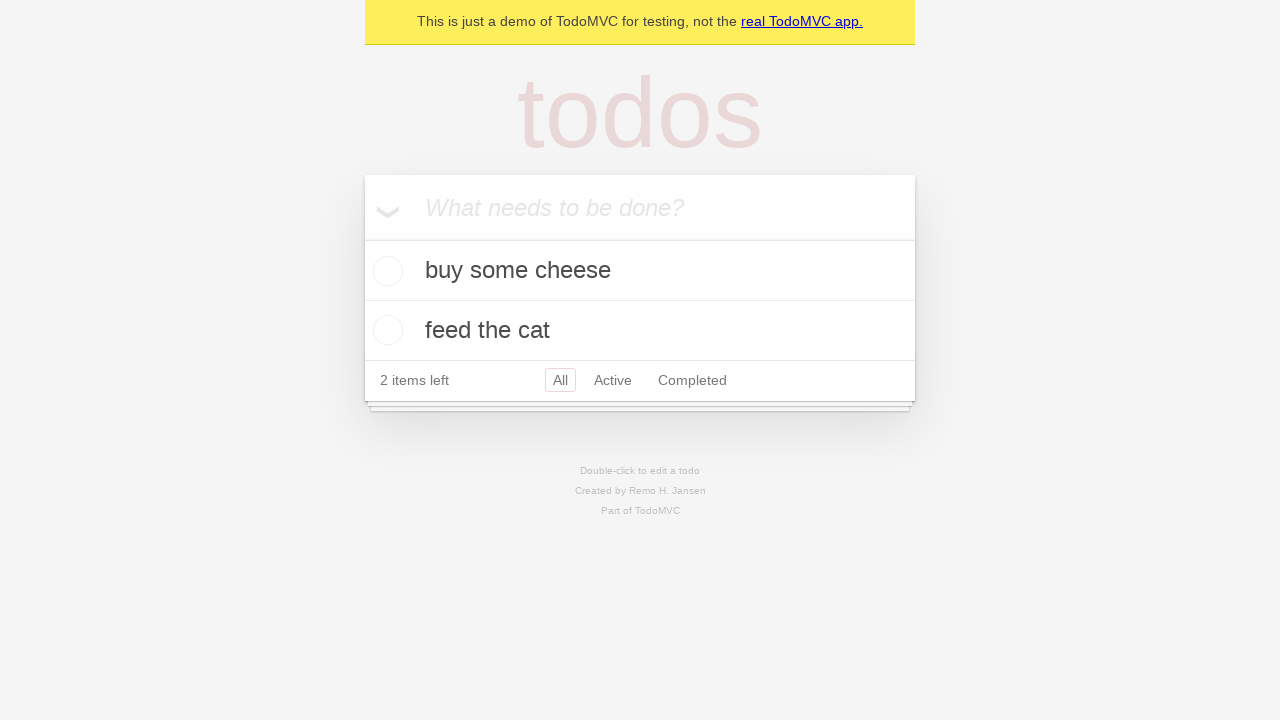

Filled todo input with 'book a doctors appointment' on internal:attr=[placeholder="What needs to be done?"i]
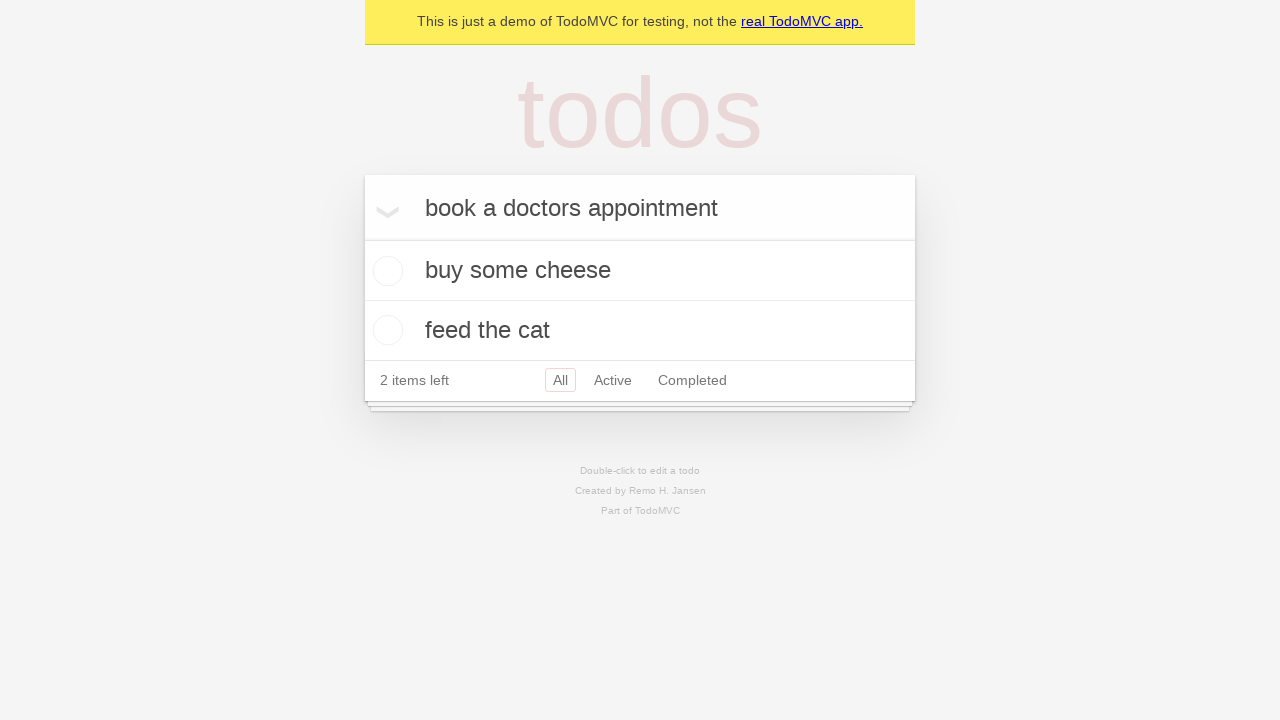

Pressed Enter to add third todo item on internal:attr=[placeholder="What needs to be done?"i]
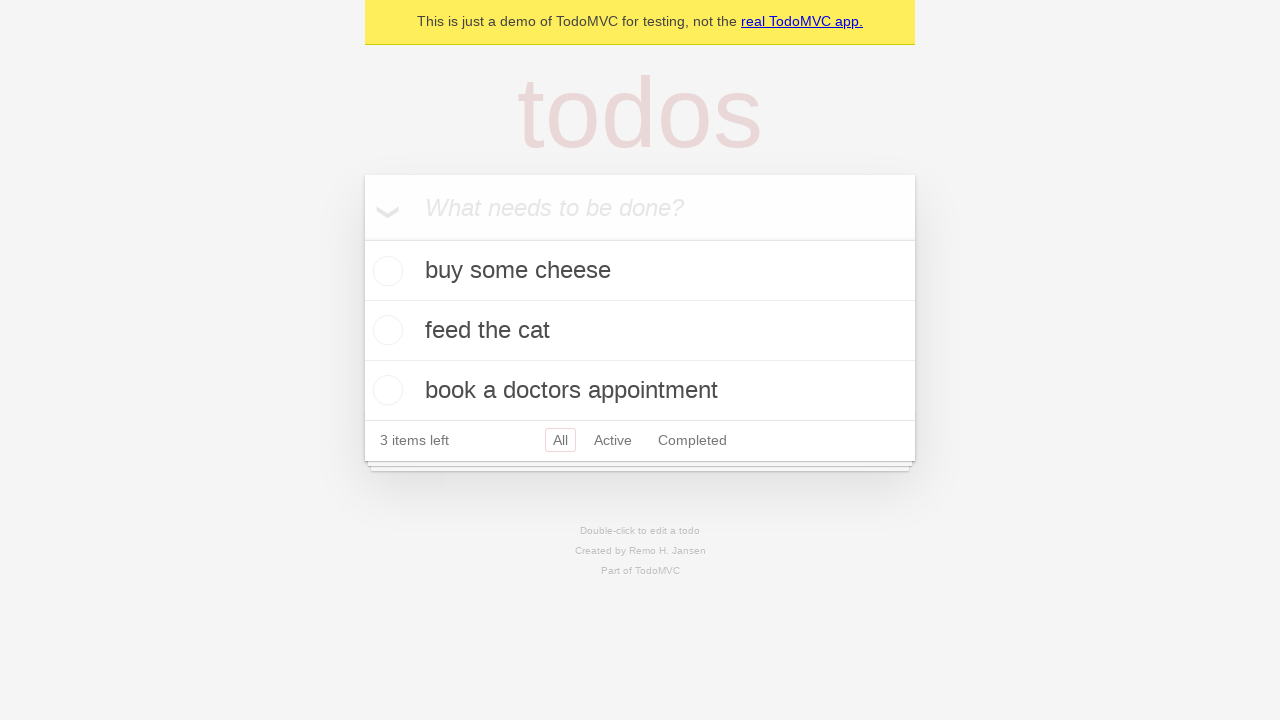

Waited for all 3 todo items to be added to the list
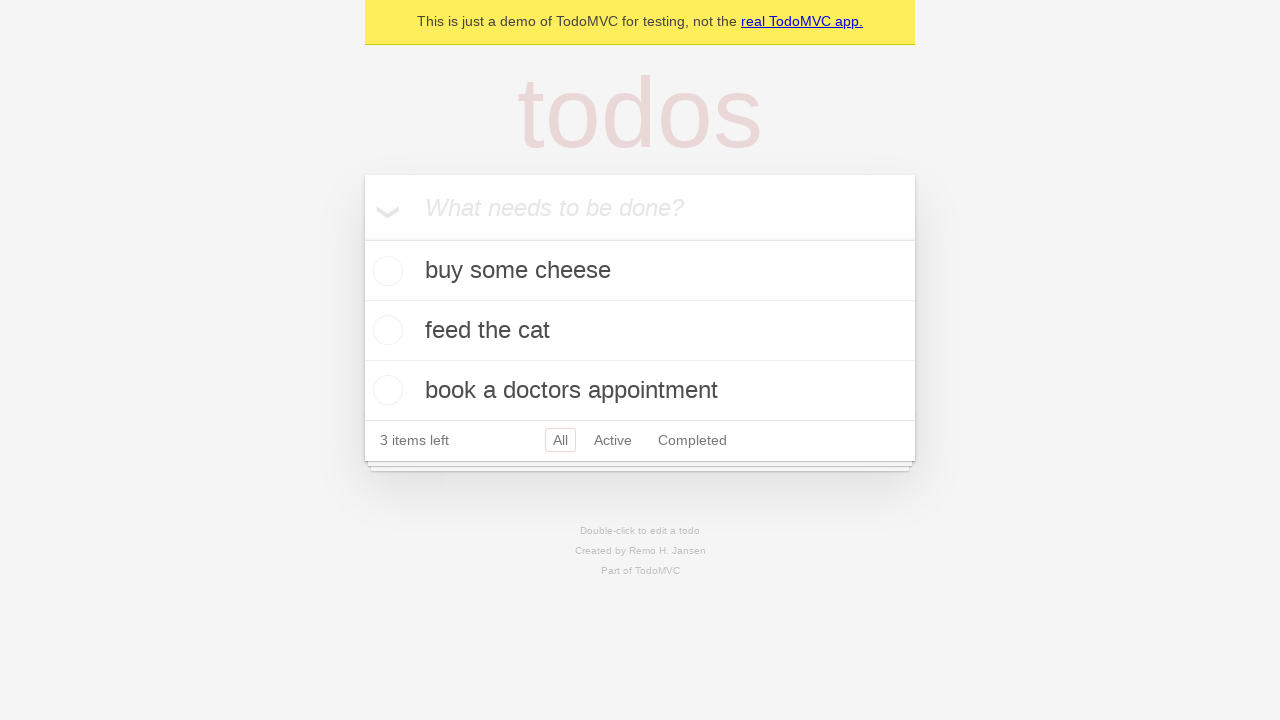

Checked the first todo item as completed at (385, 271) on .todo-list li .toggle >> nth=0
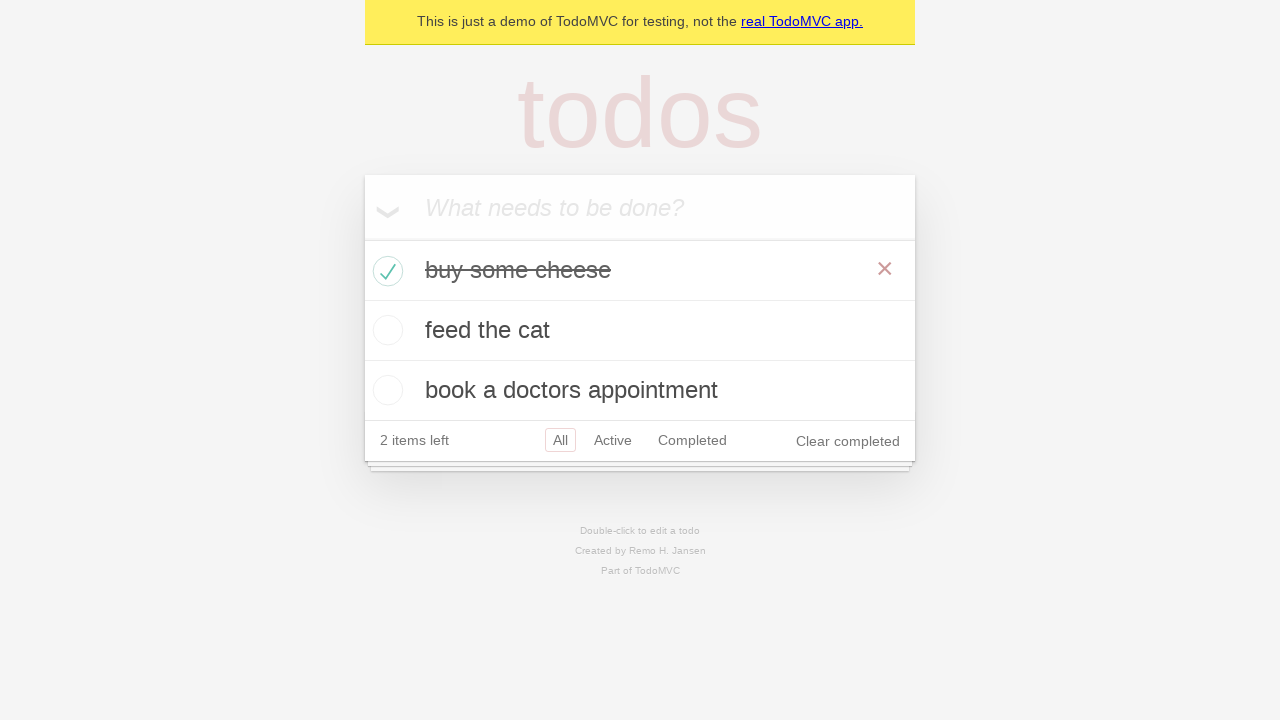

Clicked 'Clear completed' button to remove completed items at (848, 441) on internal:role=button[name="Clear completed"i]
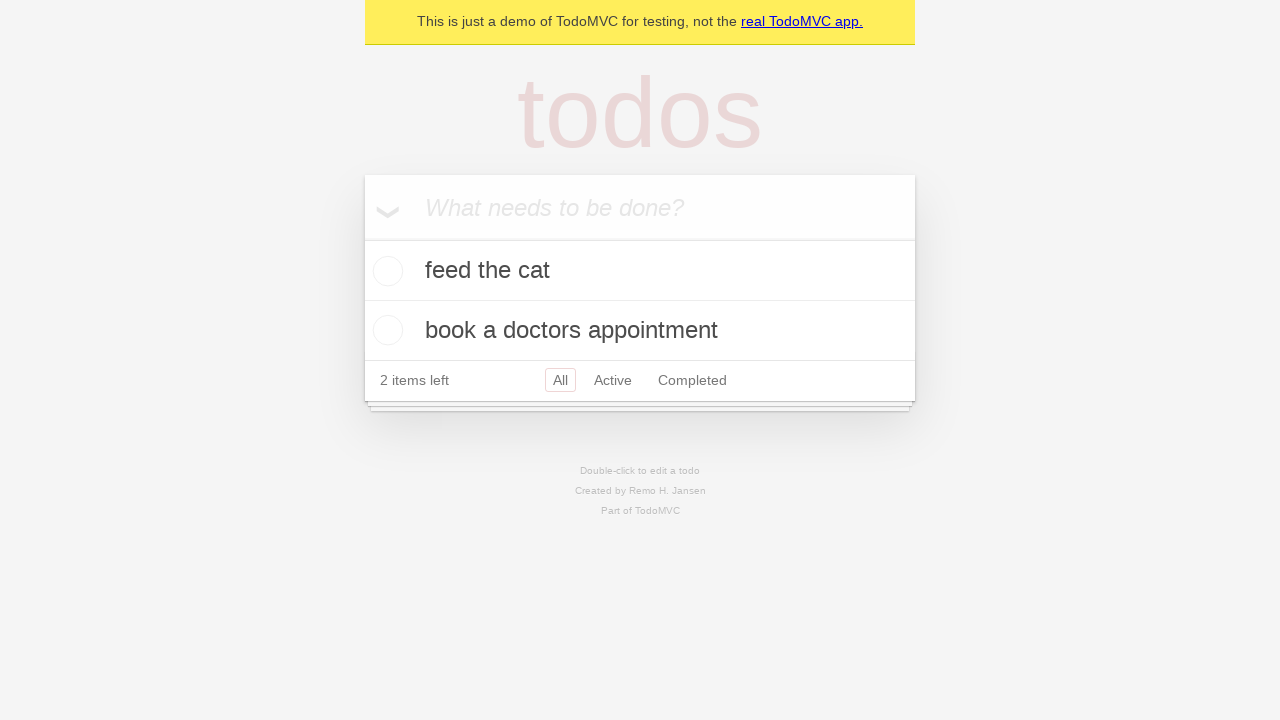

Verified that 'Clear completed' button is hidden when no completed items remain
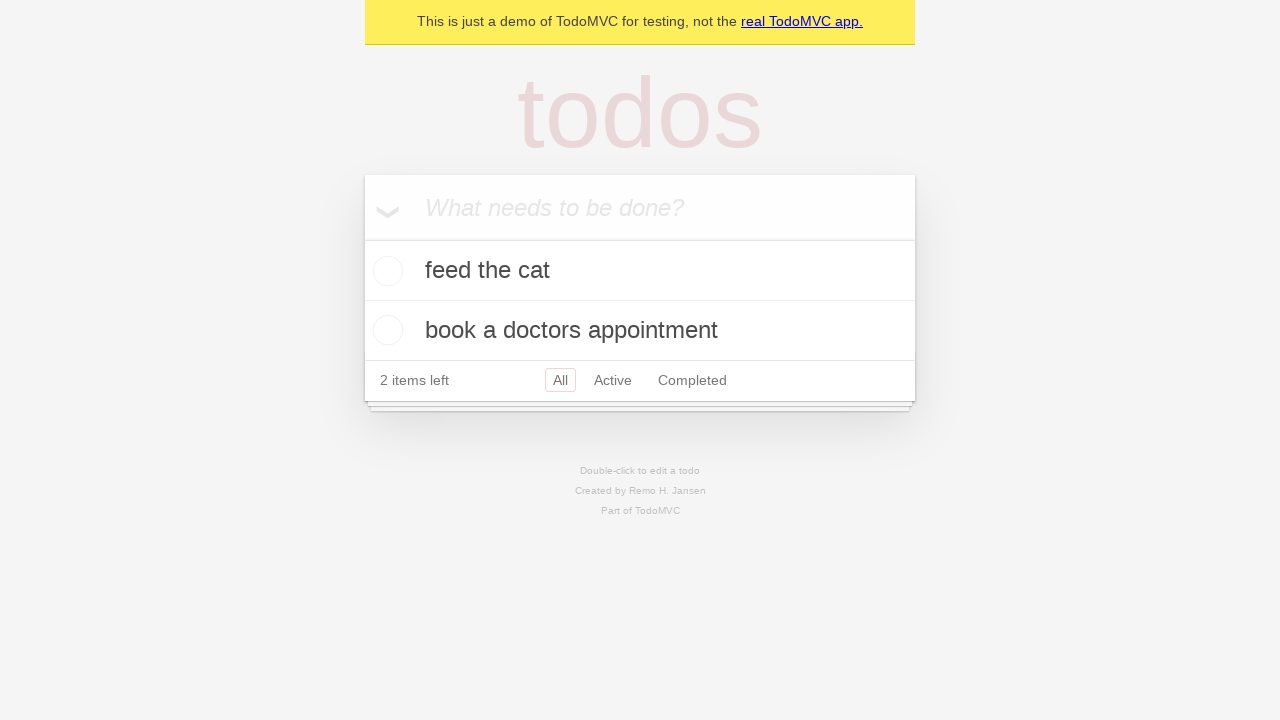

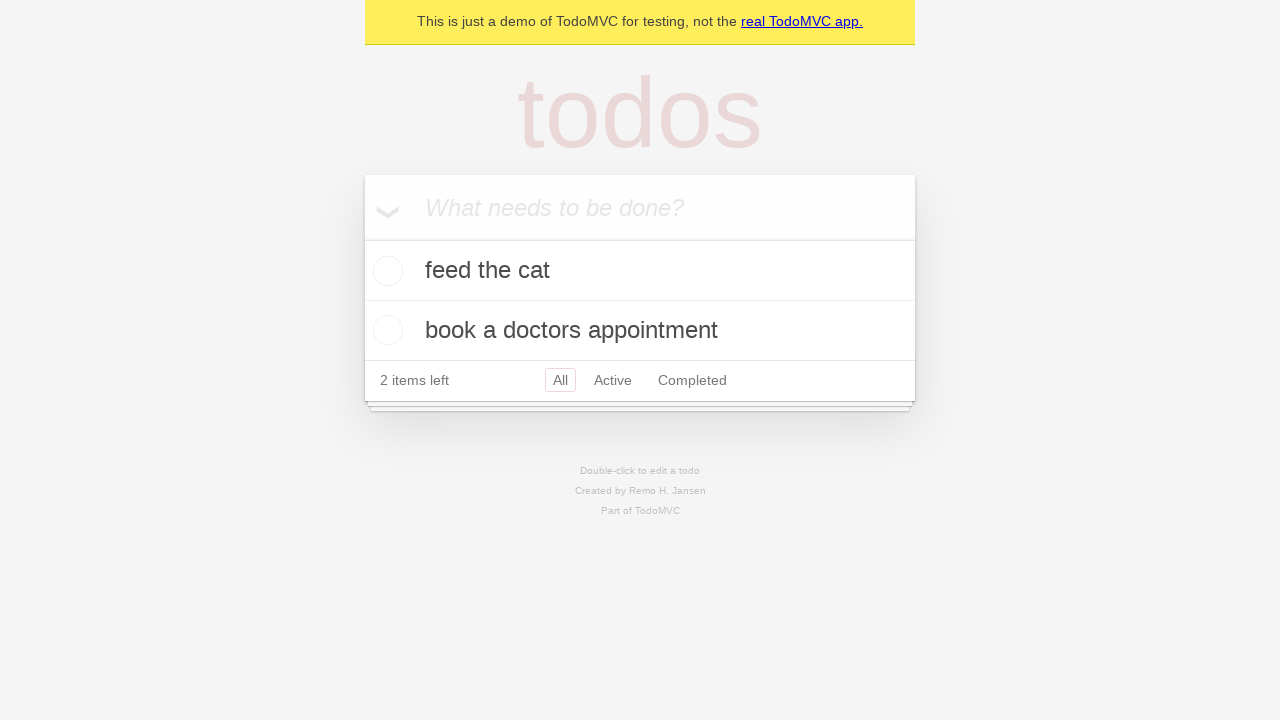